Navigates to wisequarter.com and verifies that the page source contains specific text about weekly team meetings

Starting URL: https://www.wisequarter.com

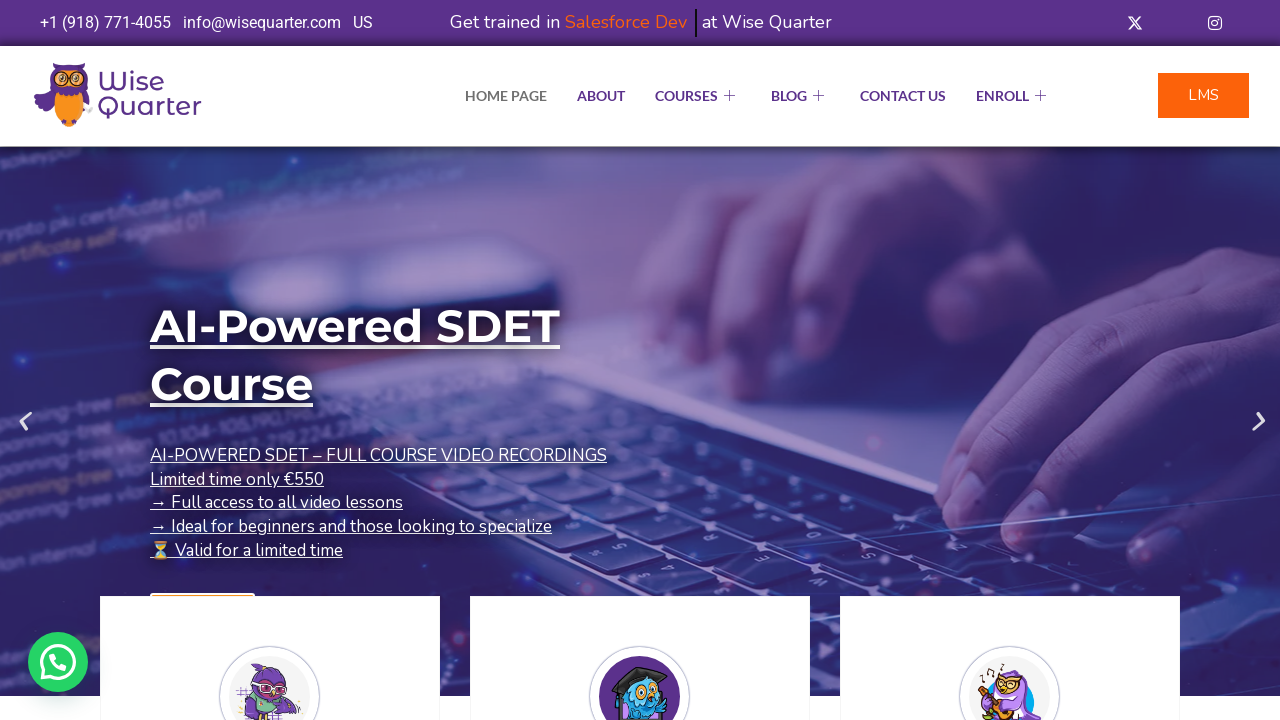

Navigated to https://www.wisequarter.com
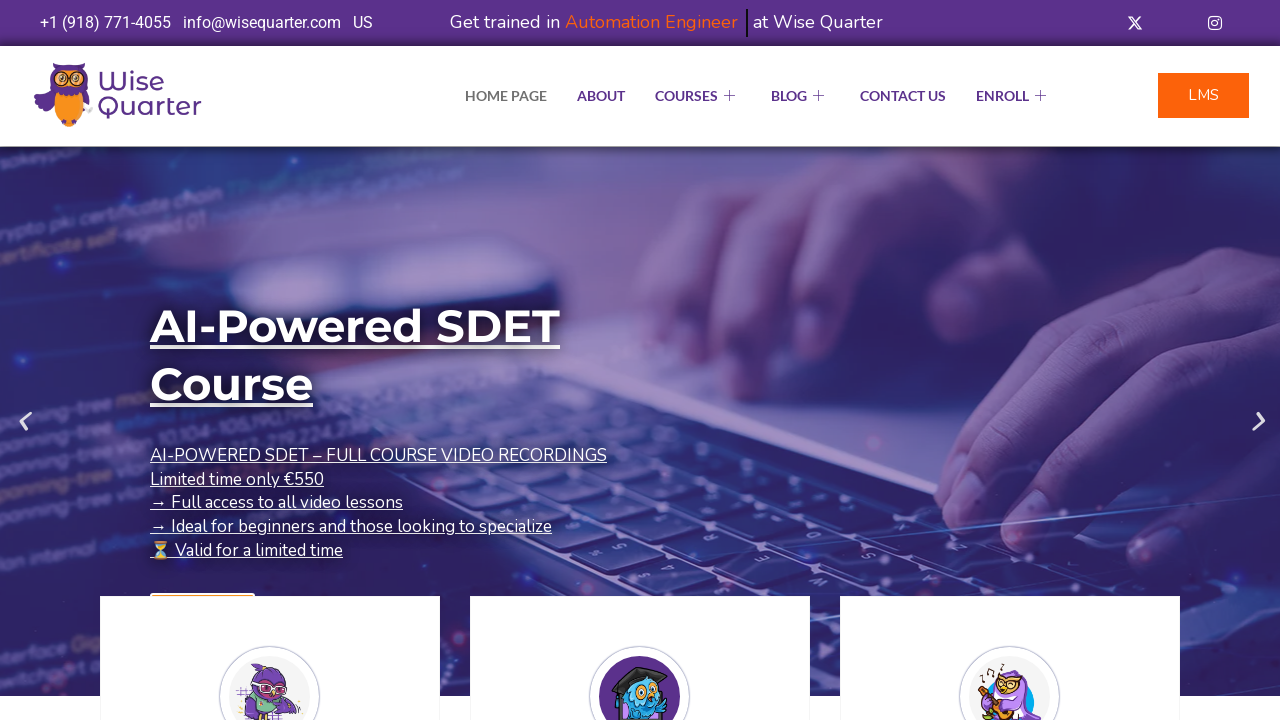

Retrieved page content
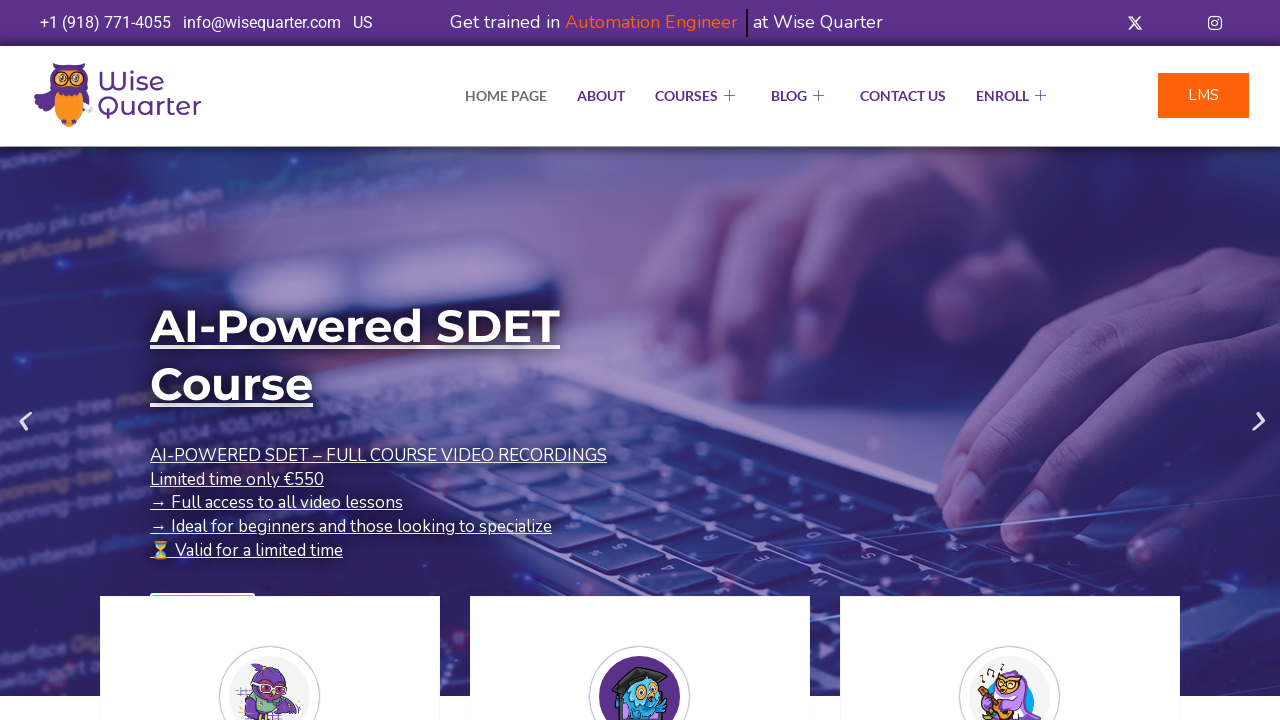

Test PASSED: Expected text '2 hours weekly meeting with the team' found in page source
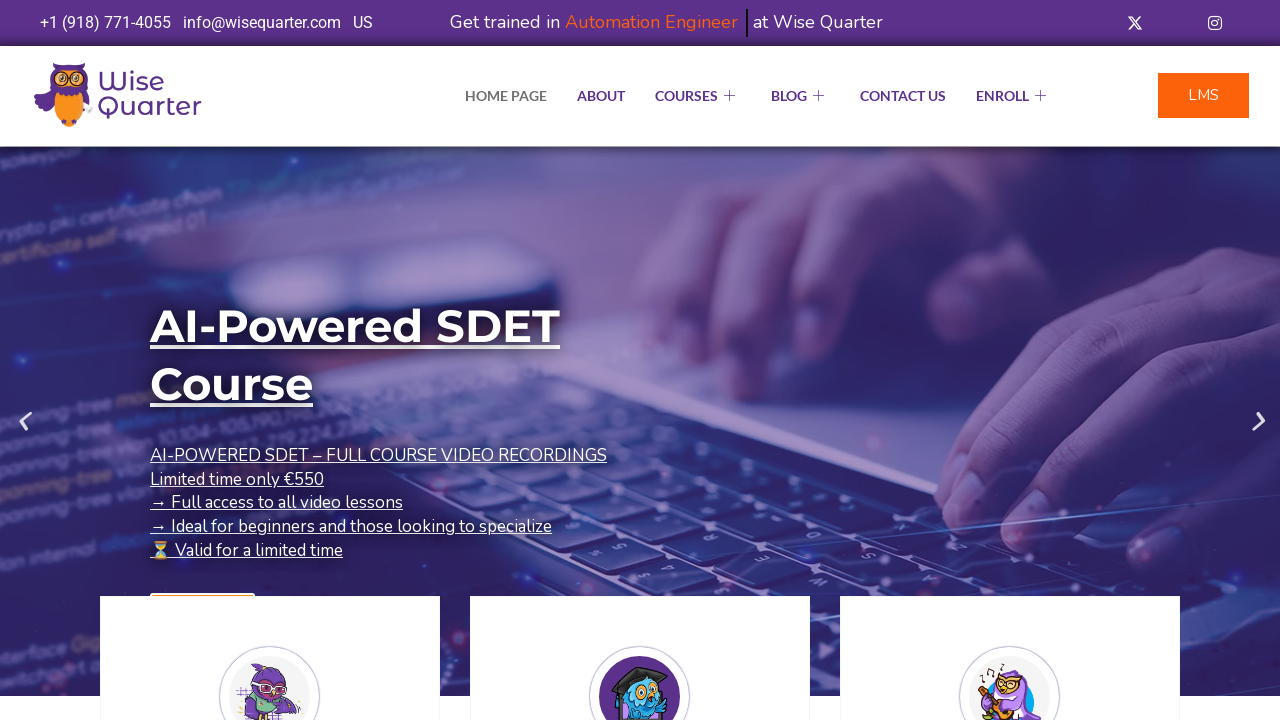

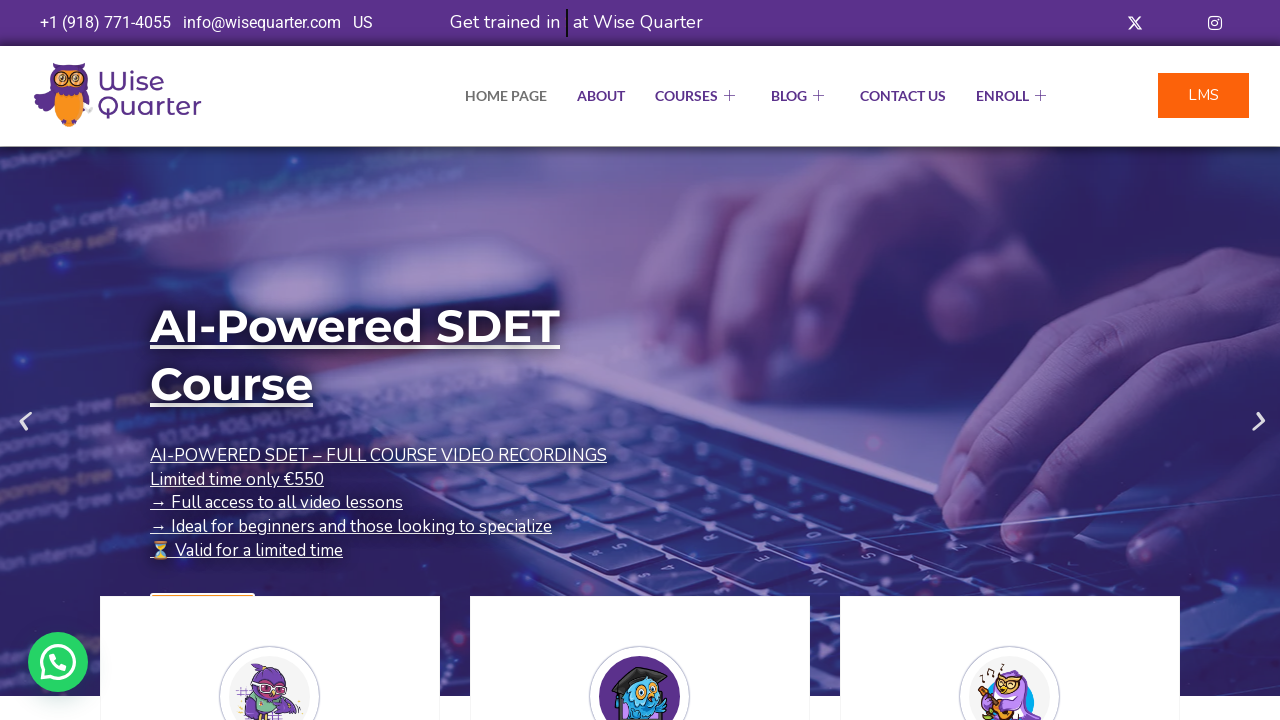